Tests Gmail's email input field by verifying it's displayed and enabled, checking its watermark text, and entering test data to validate input functionality

Starting URL: https://gmail.com/

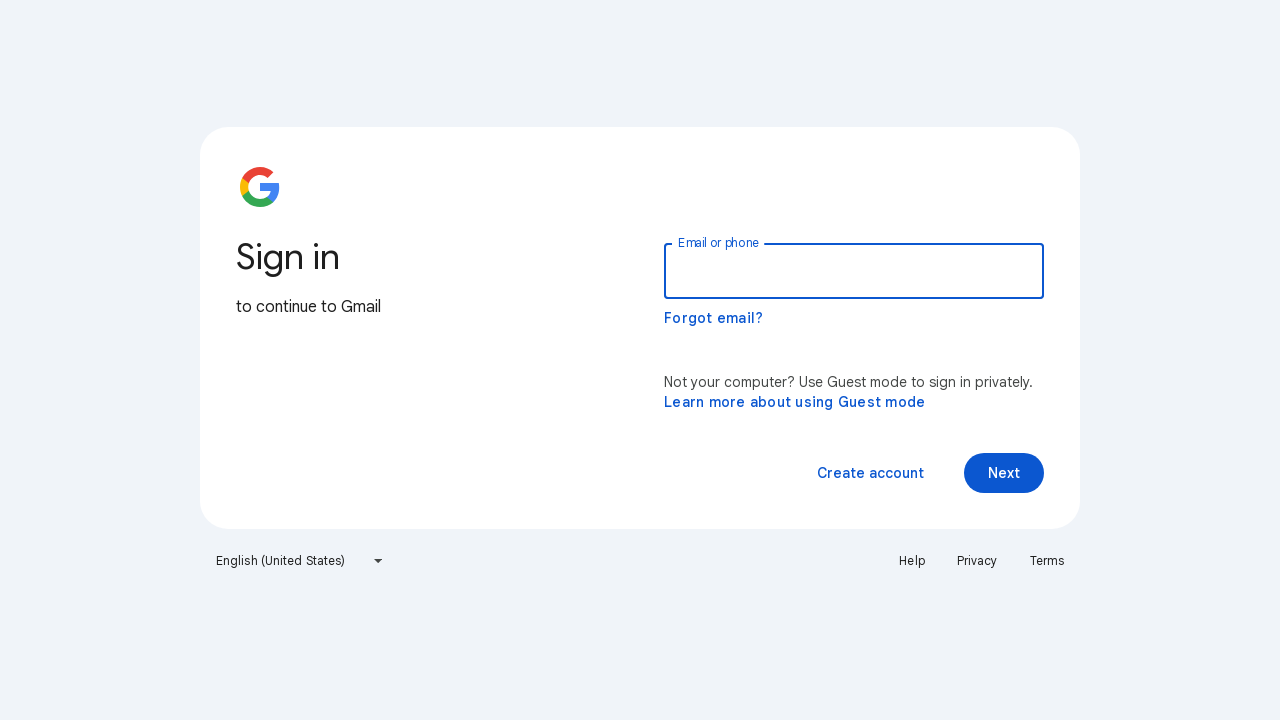

Verified email input field is visible
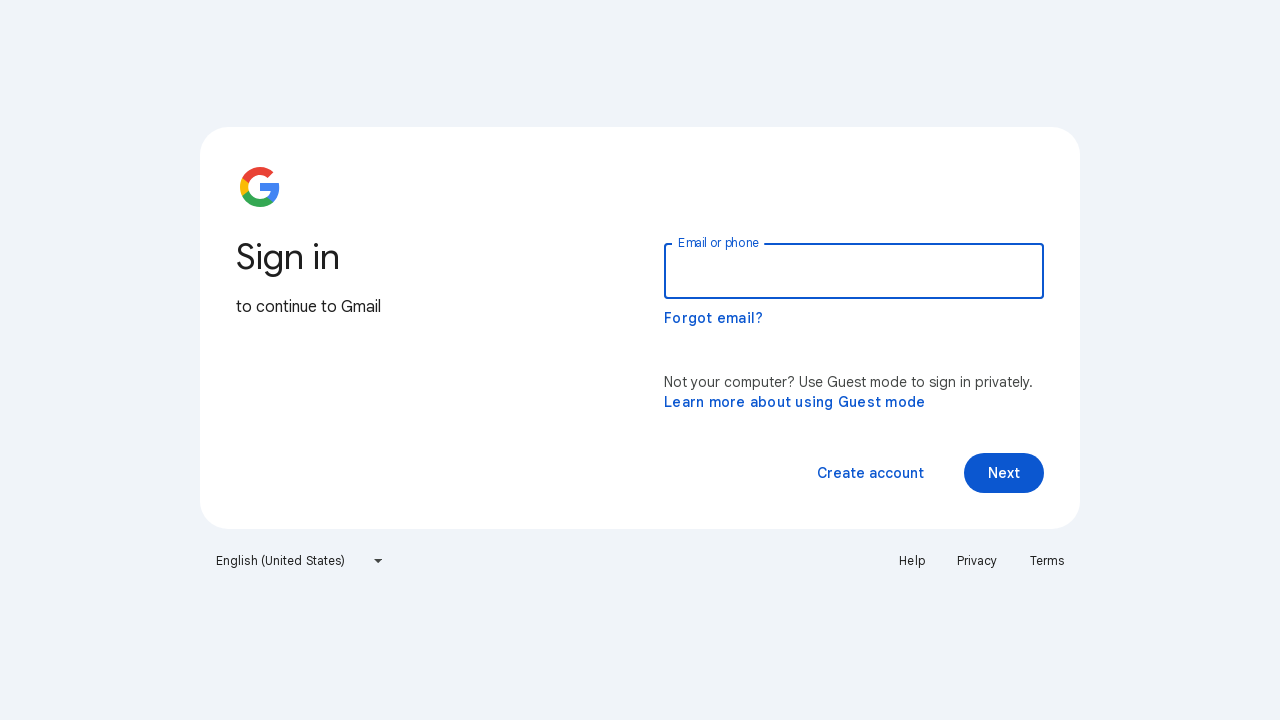

Verified email input field is enabled
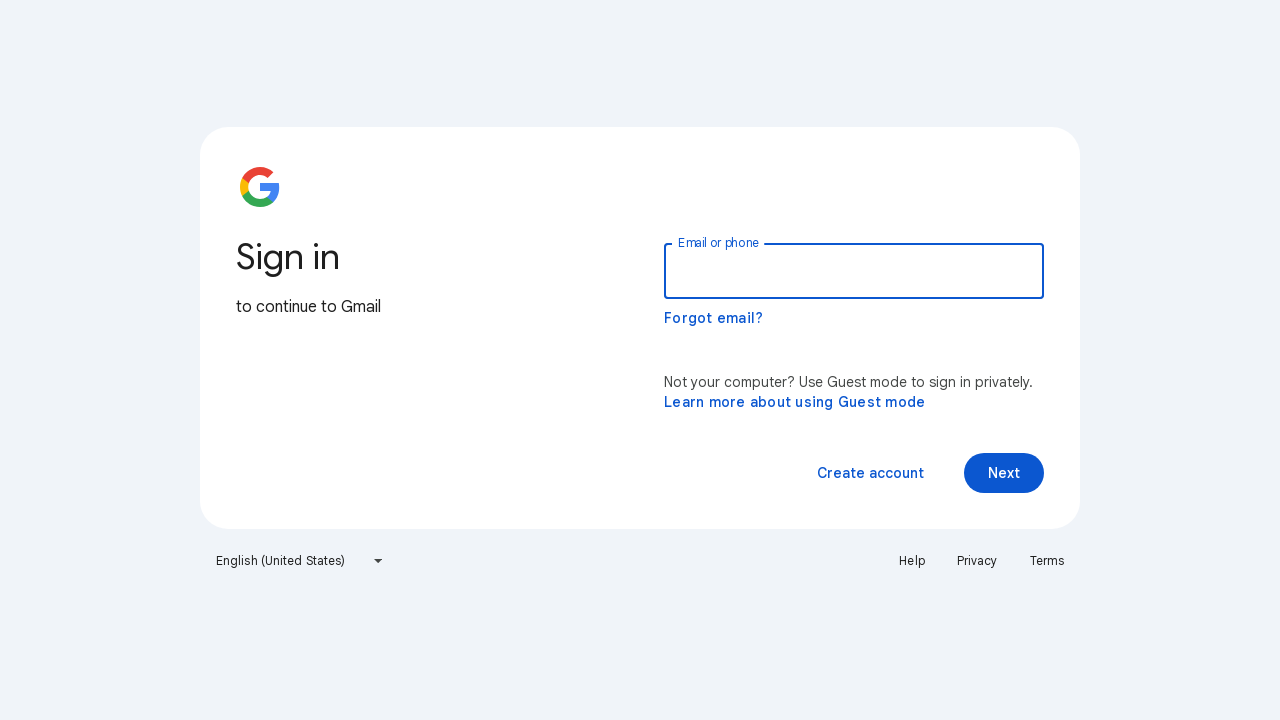

Verified watermark text is 'Email or phone'
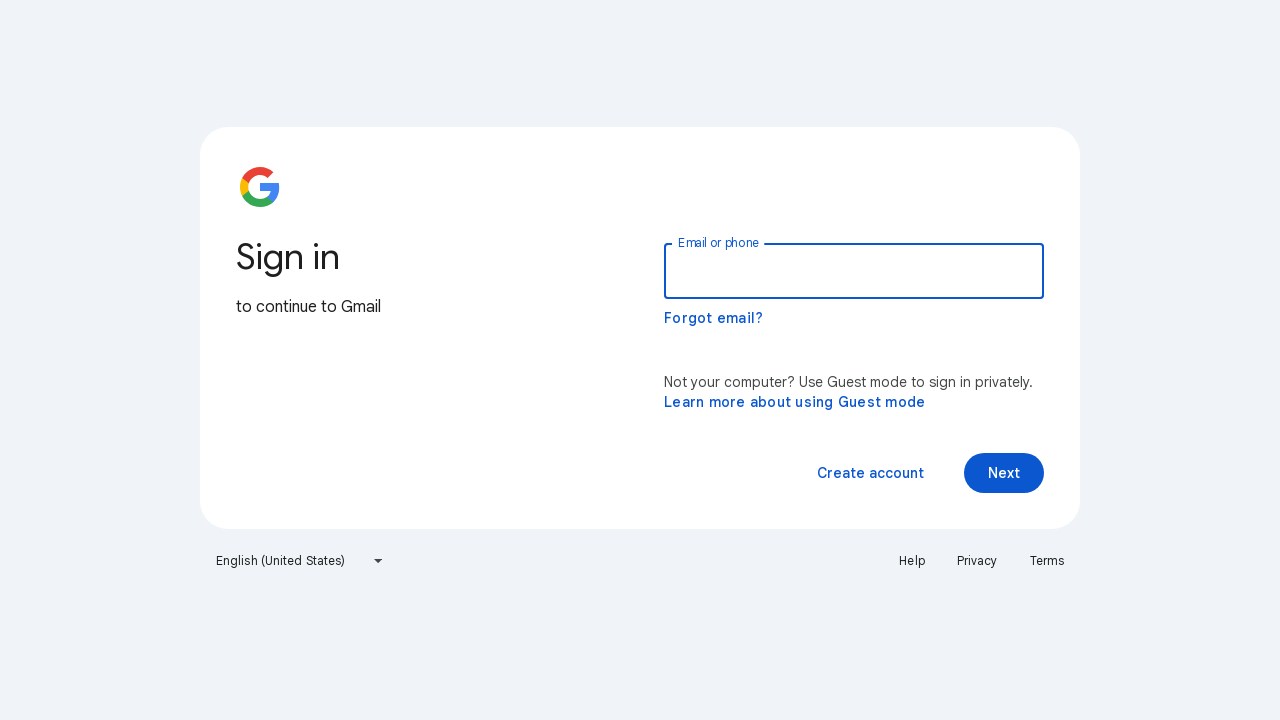

Filled email input field with 'RBG technology' on input#identifierId
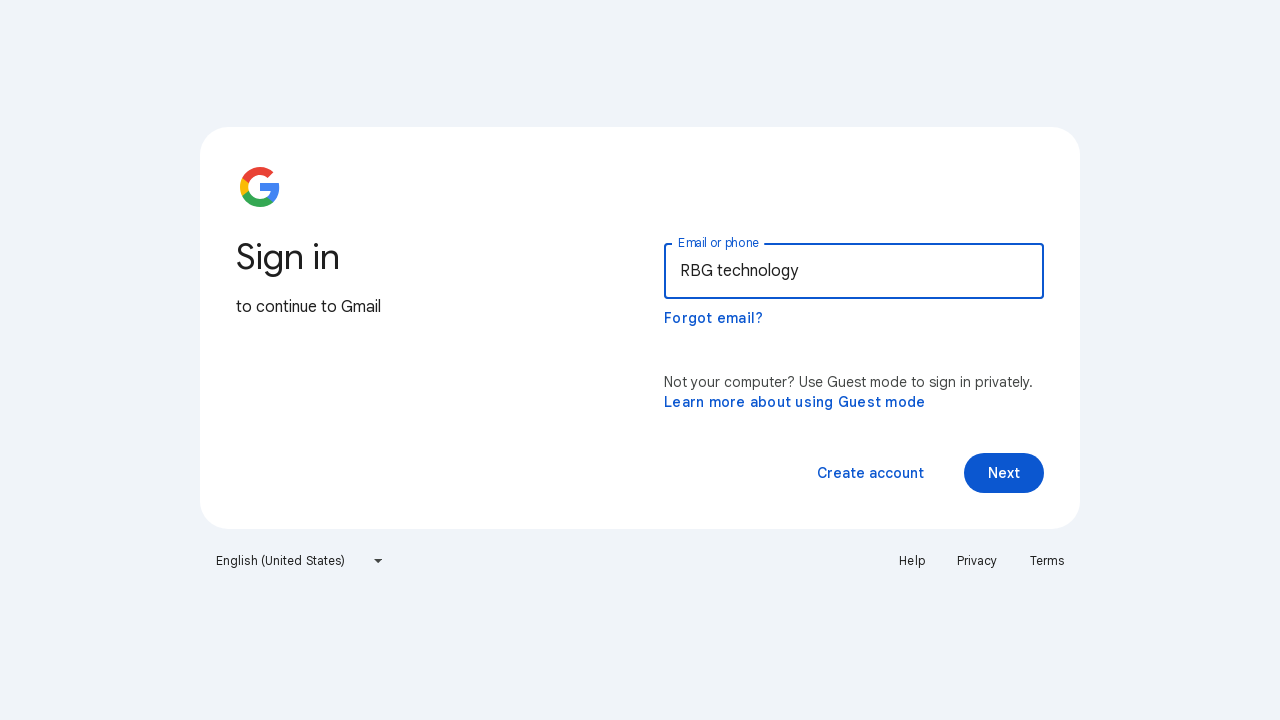

Verified entered value is 'RBG technology'
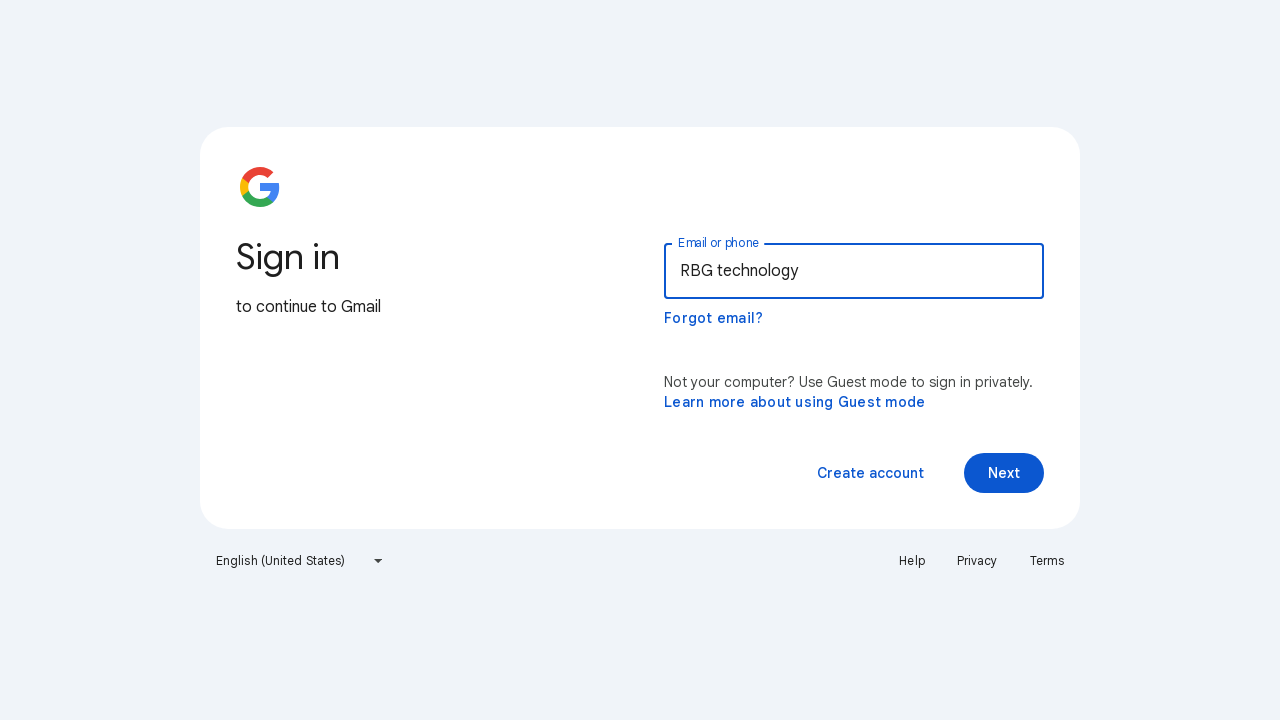

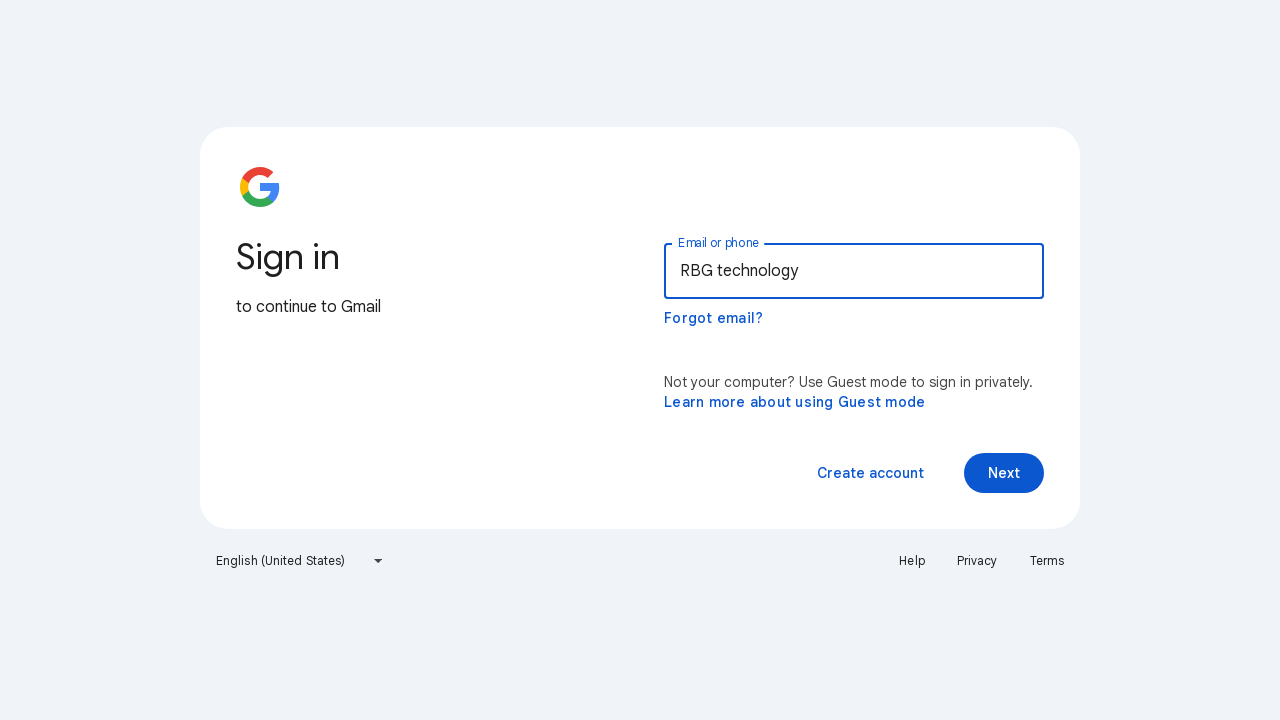